Tests that entering a valid number (73) with a non-perfect square root displays the correct result in an alert and shows no error

Starting URL: https://kristinek.github.io/site/tasks/enter_a_number

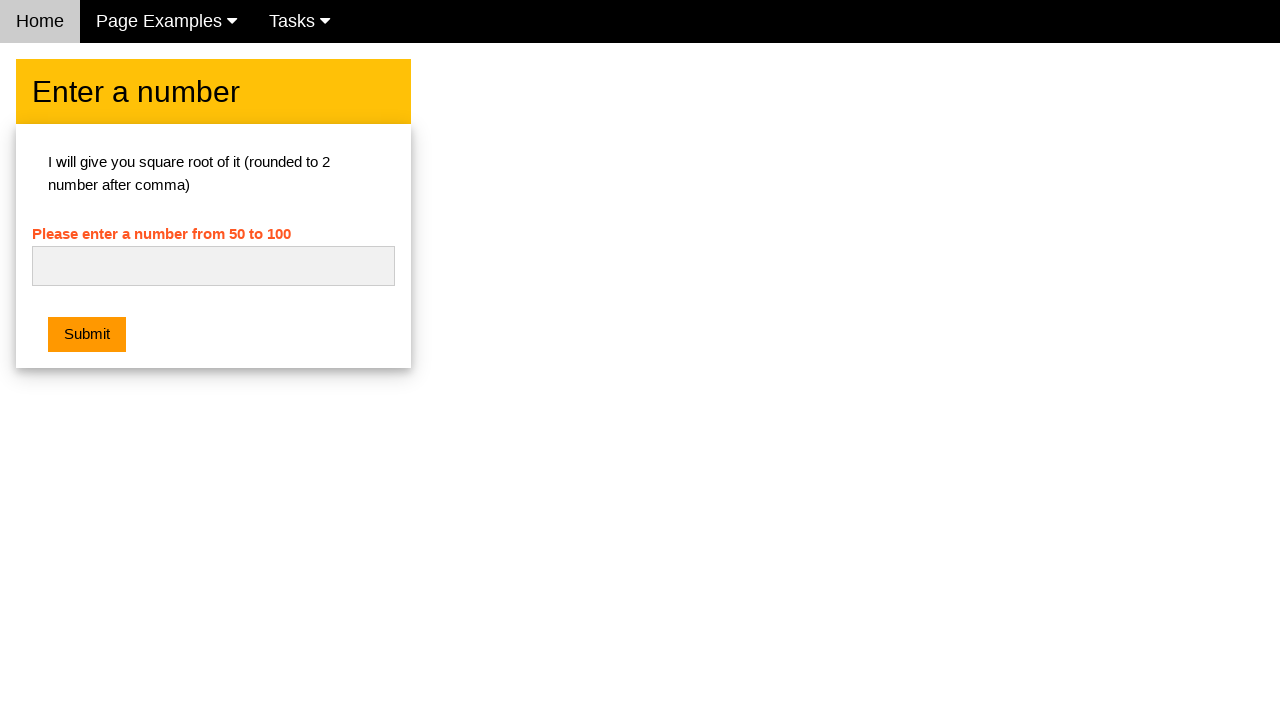

Filled number input field with 73 on #numb
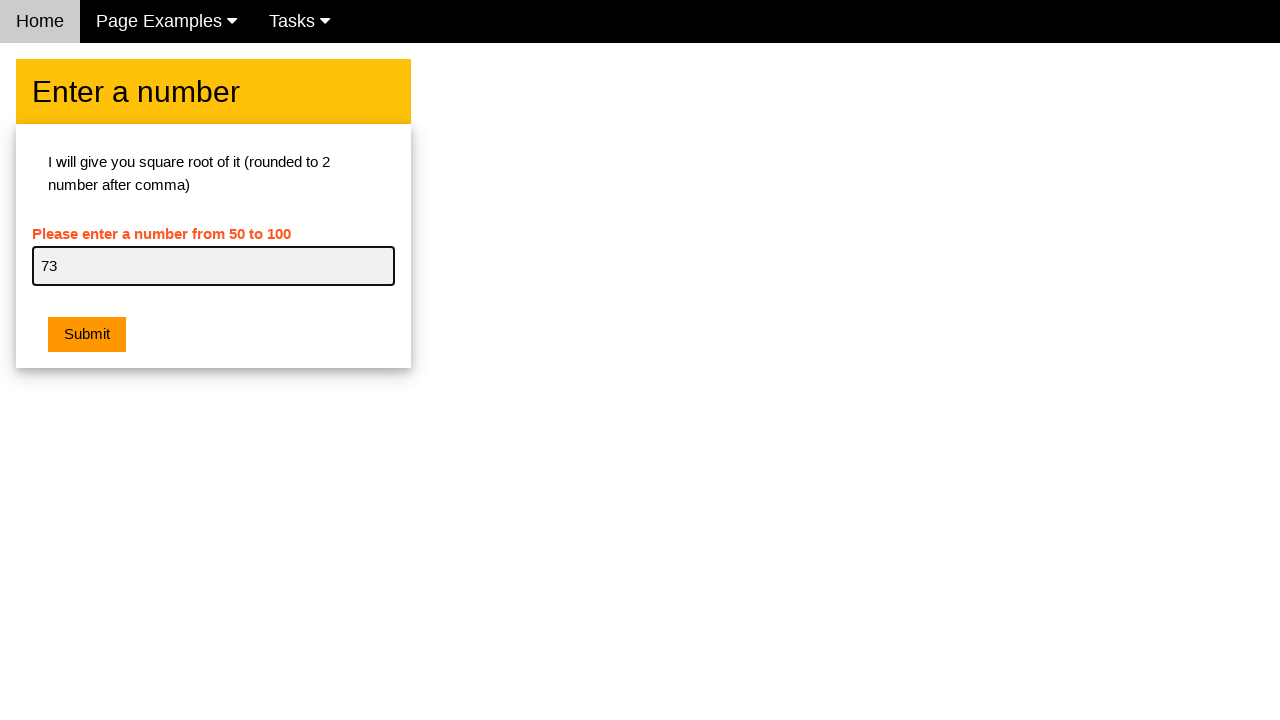

Set up dialog handler to validate alert message and accept it
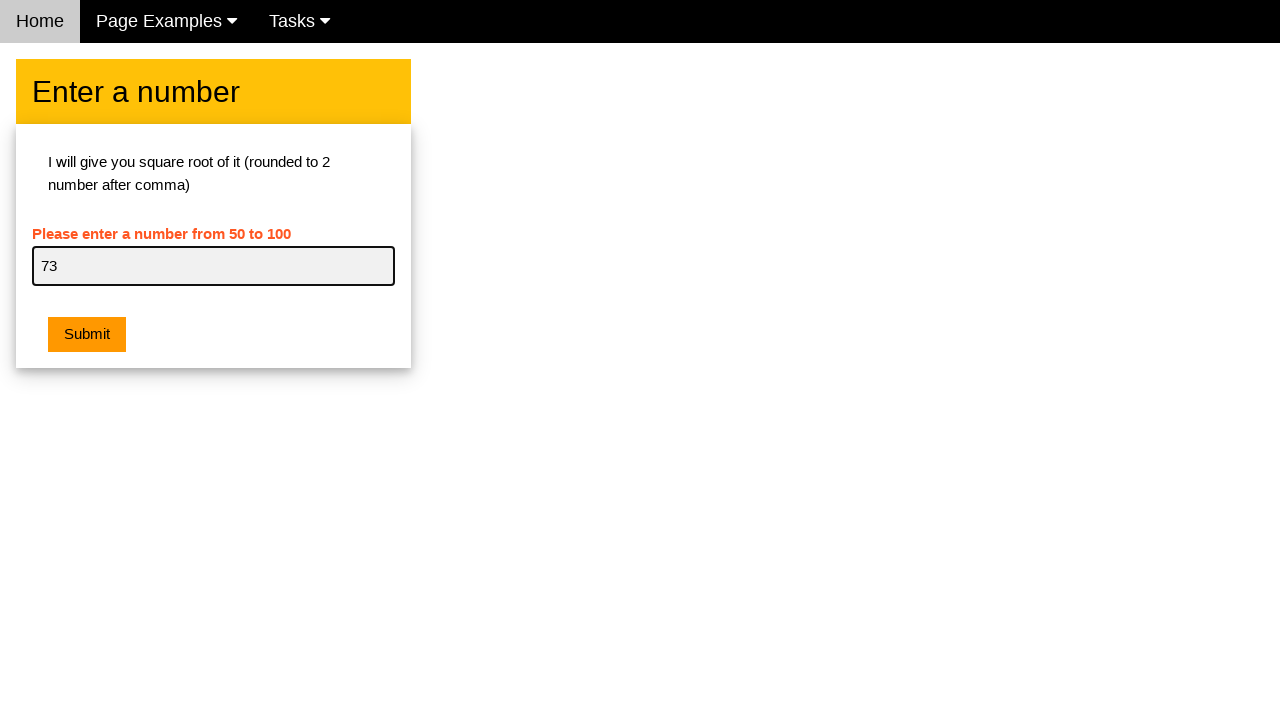

Clicked submit button to calculate square root at (87, 335) on .w3-orange
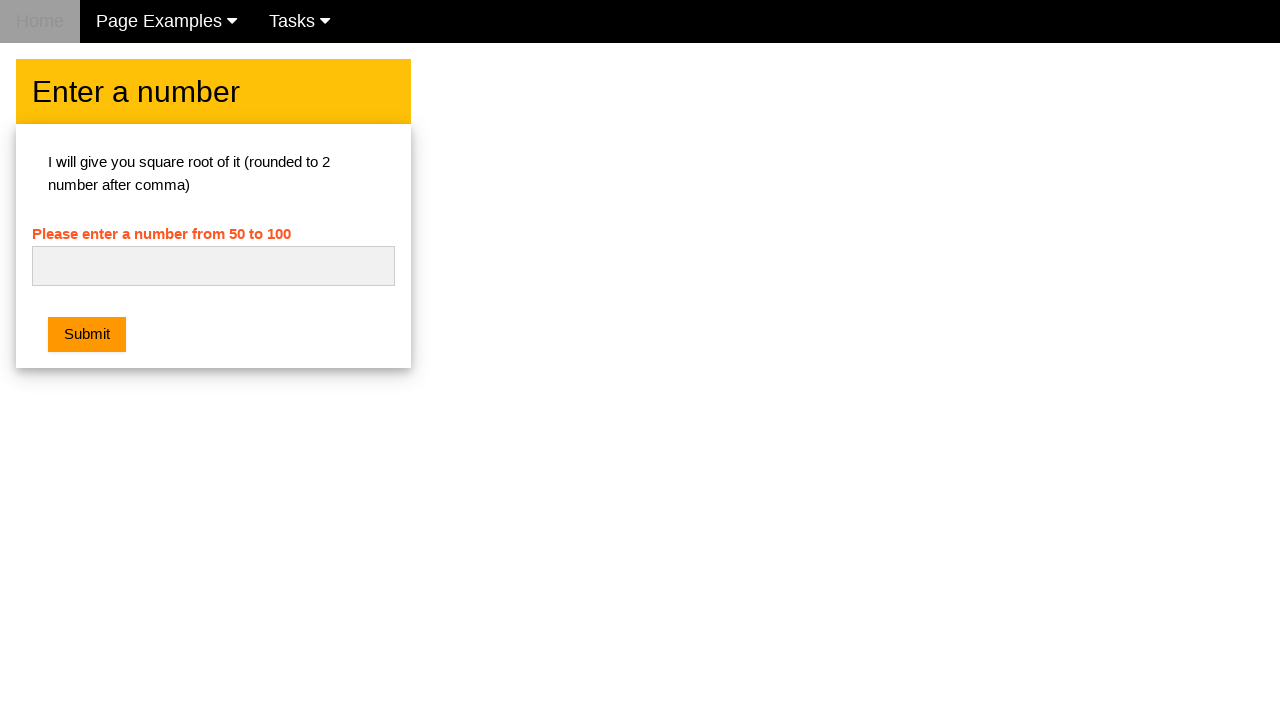

Waited for dialog to be processed
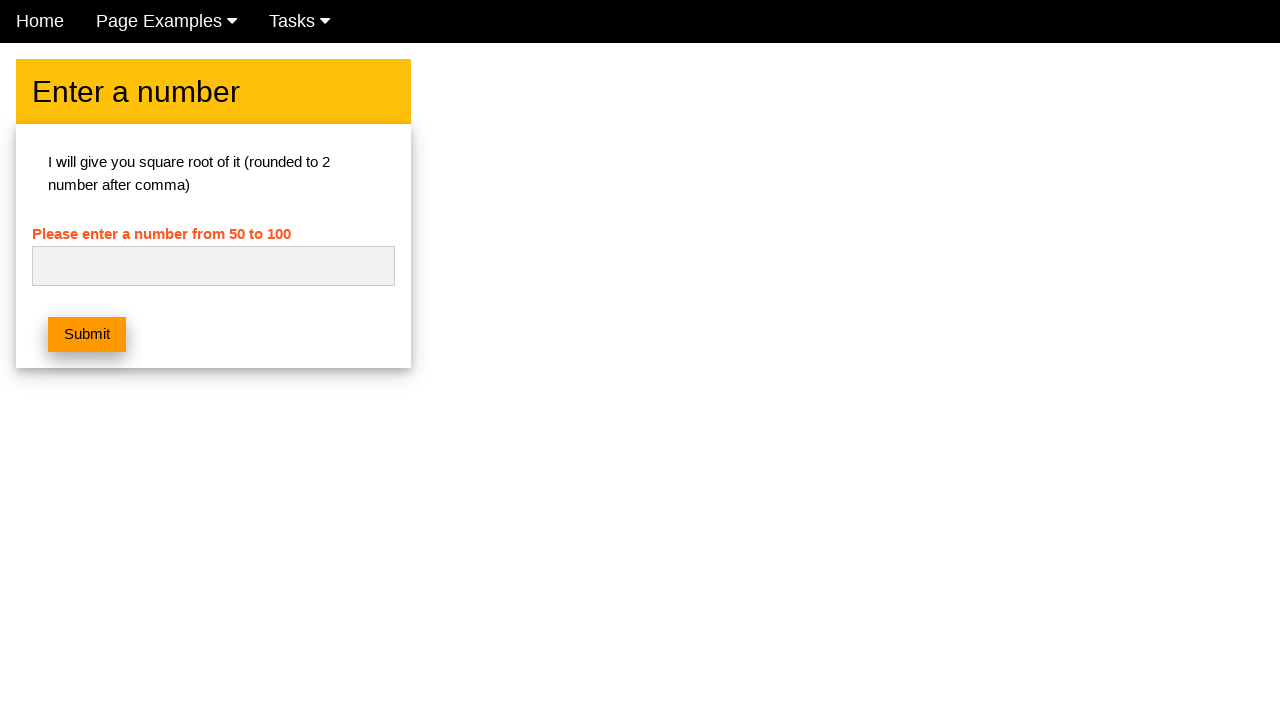

Verified no error message is displayed
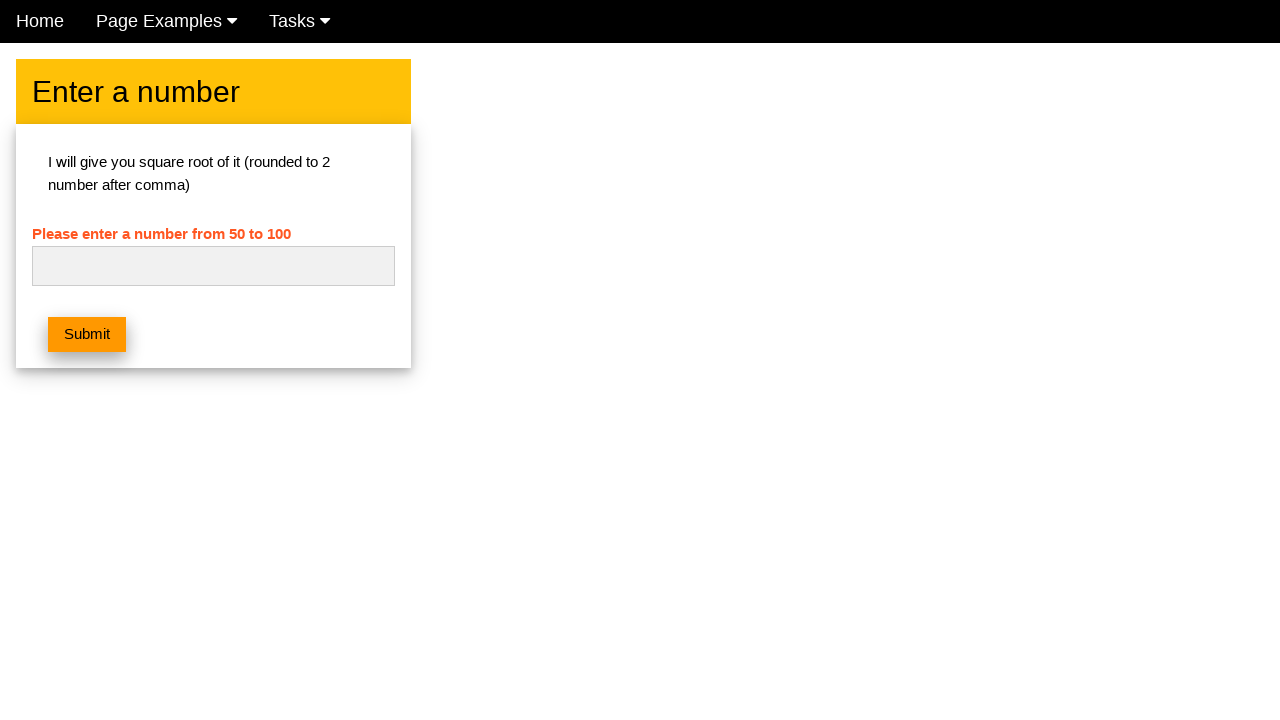

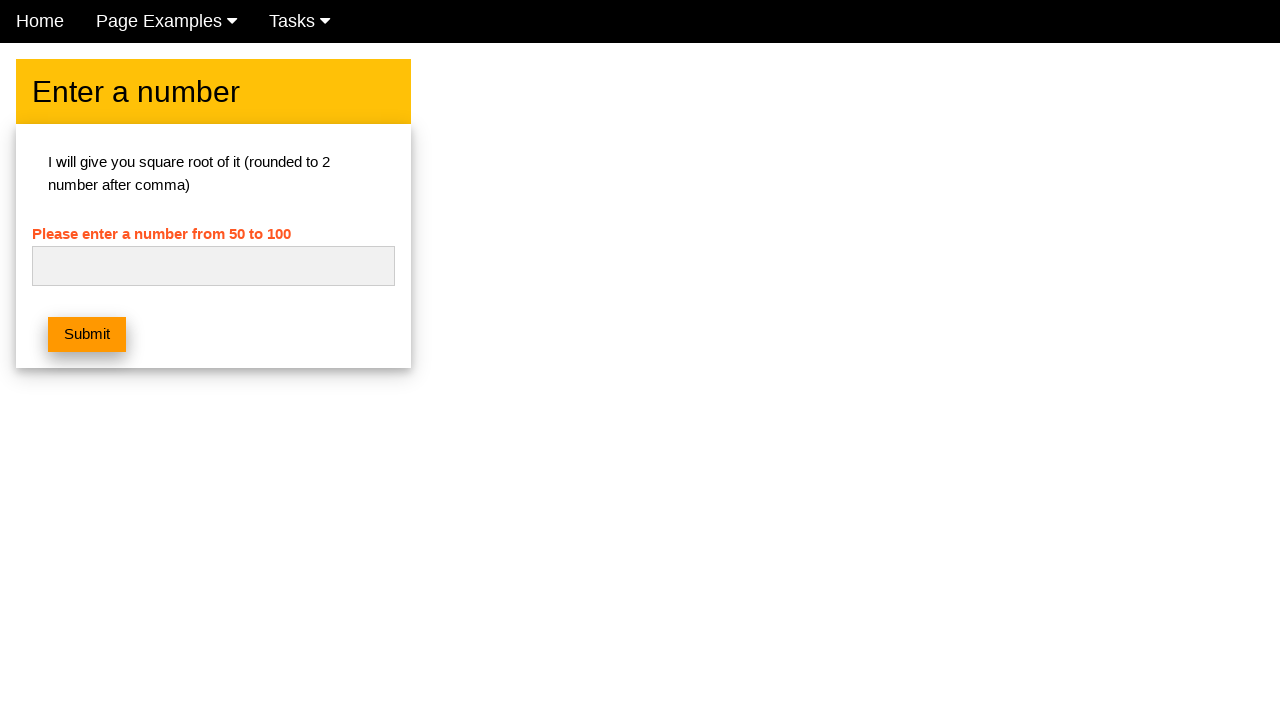